Tests opening multiple browser windows by clicking a link multiple times, closing one window, then opening another, and verifying the final window count is 3

Starting URL: https://the-internet.herokuapp.com/windows

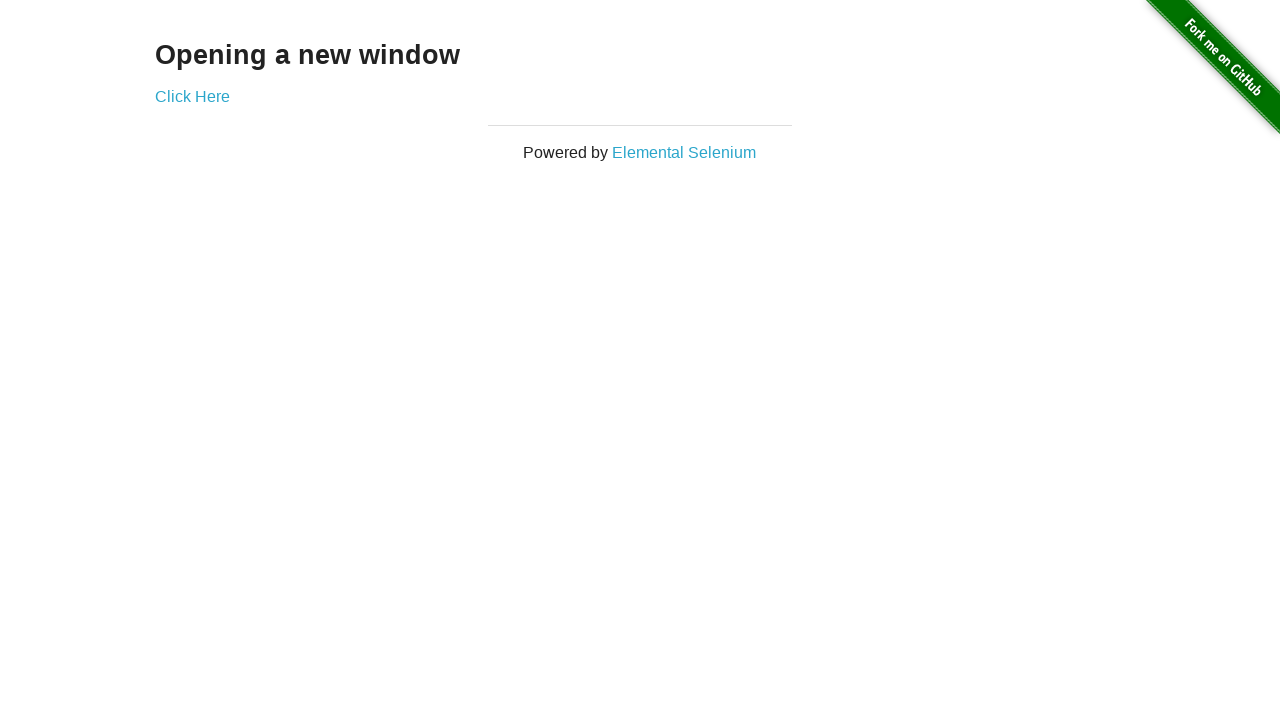

Stored reference to original page
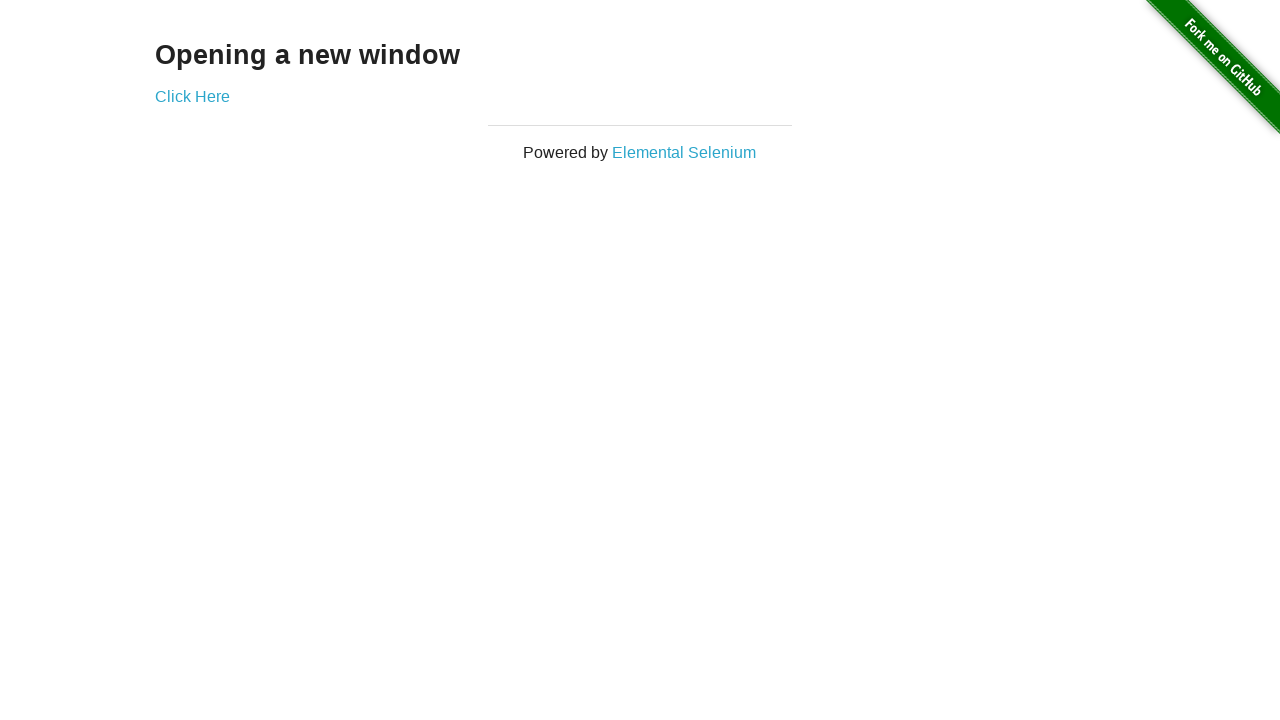

Clicked 'Click Here' to open first new window at (192, 96) on text=Click Here
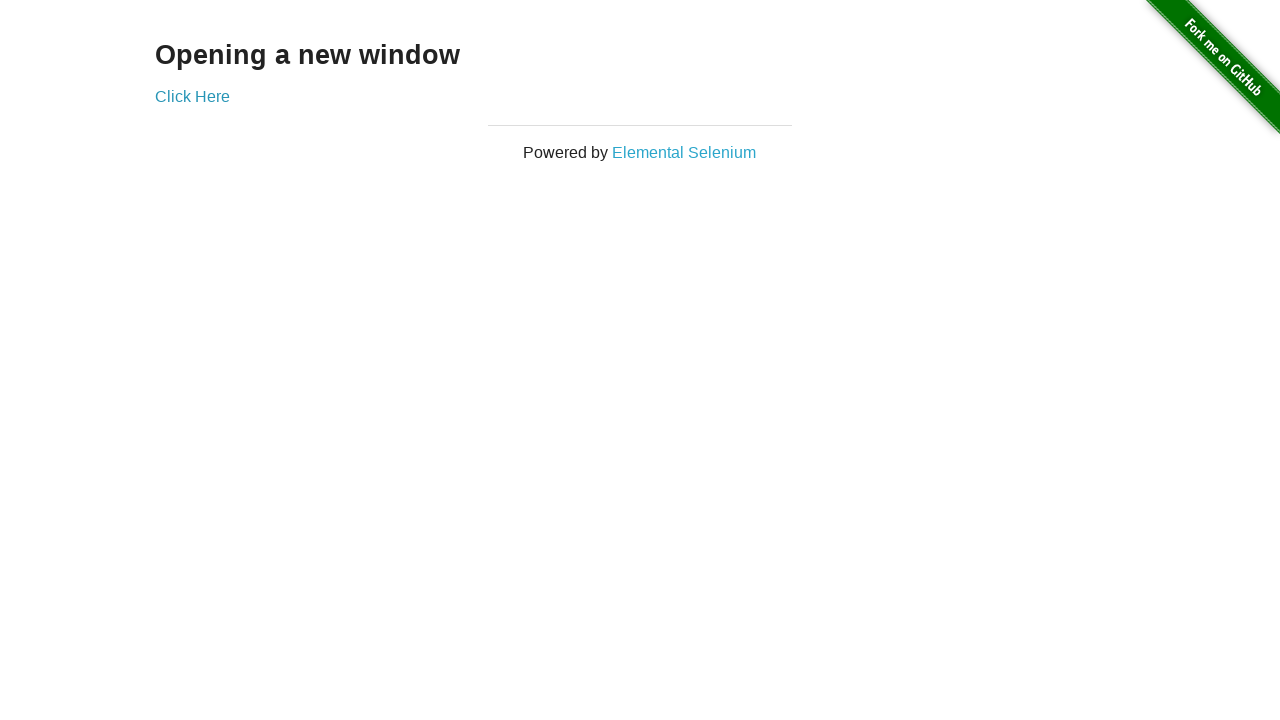

First new window loaded
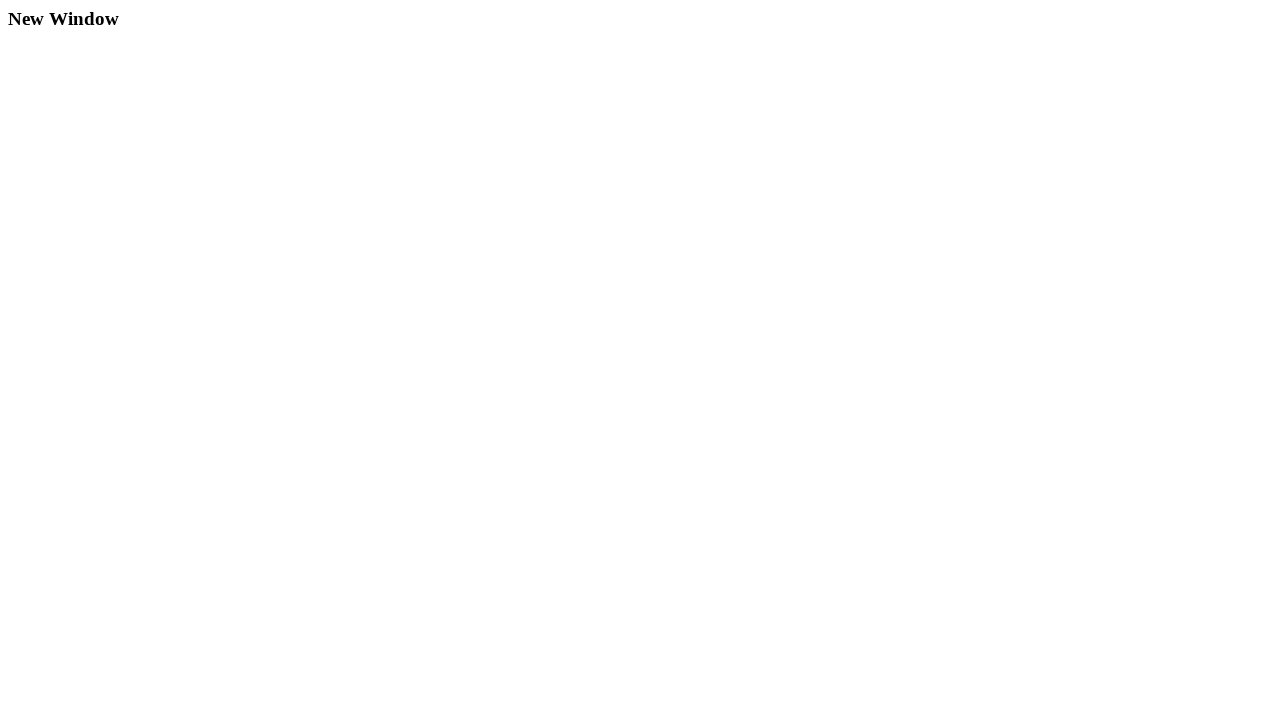

Clicked 'Click Here' to open second new window at (192, 96) on text=Click Here
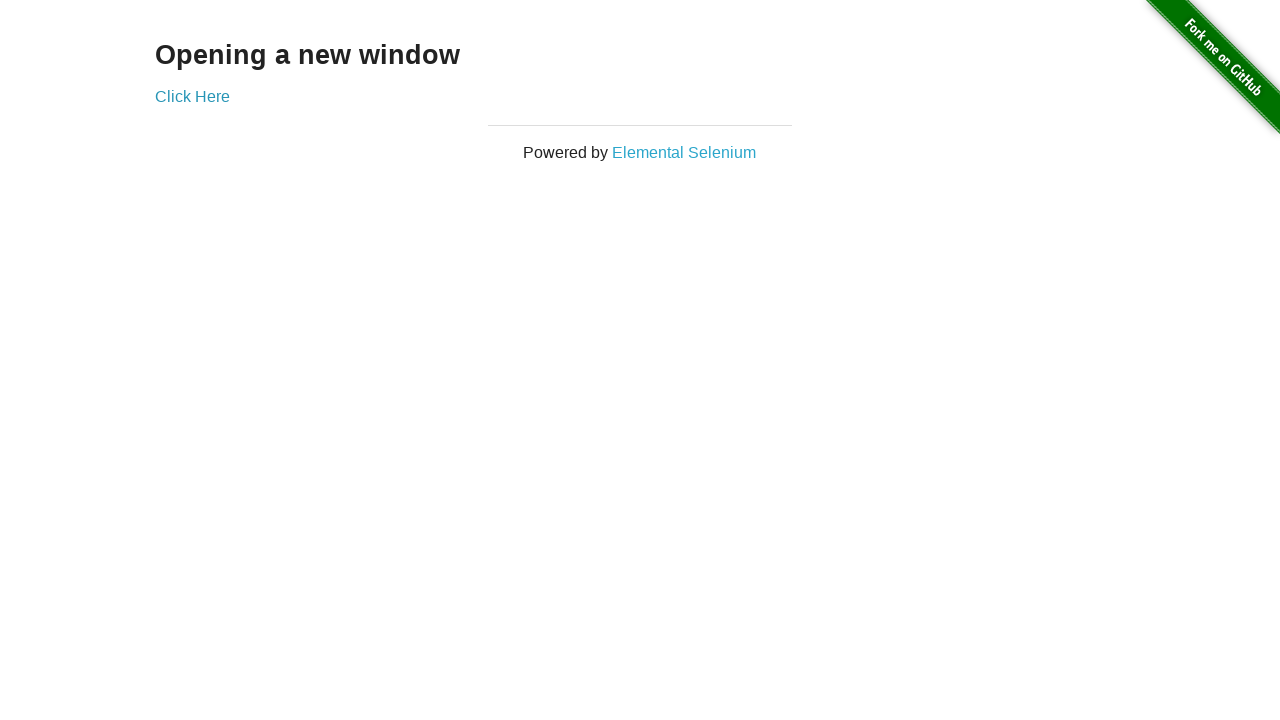

Second new window loaded
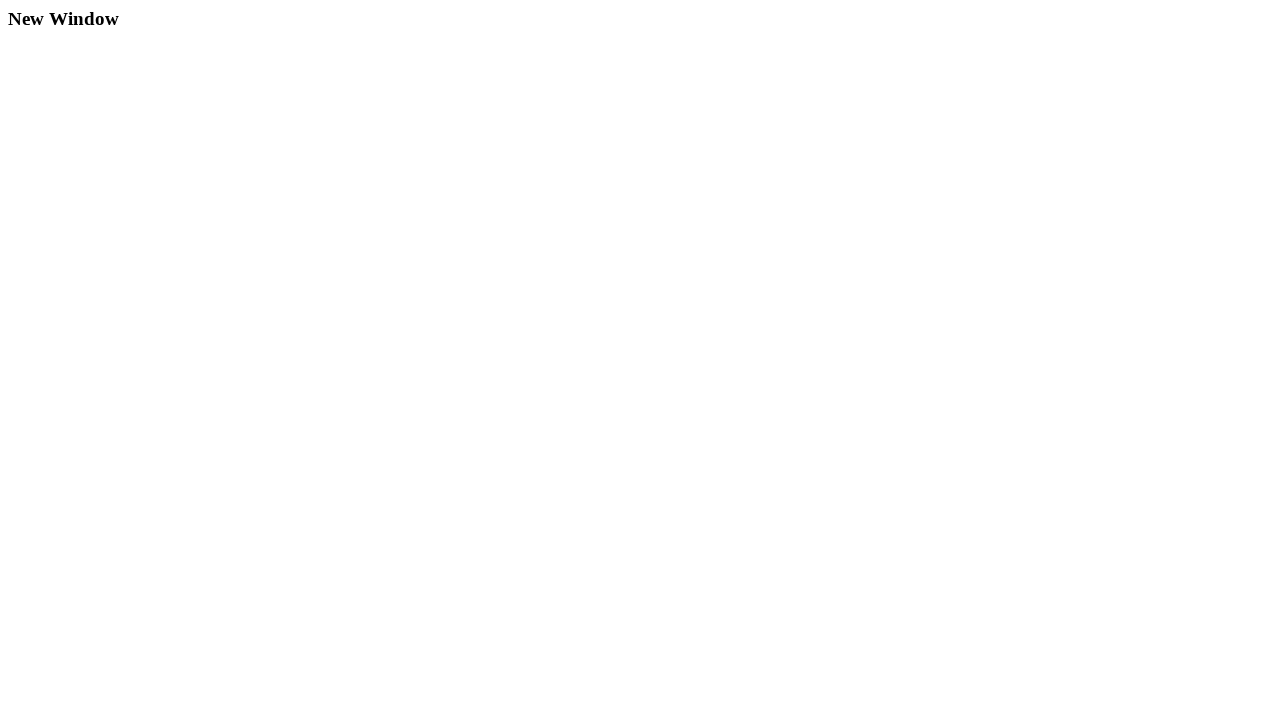

Closed the second new window
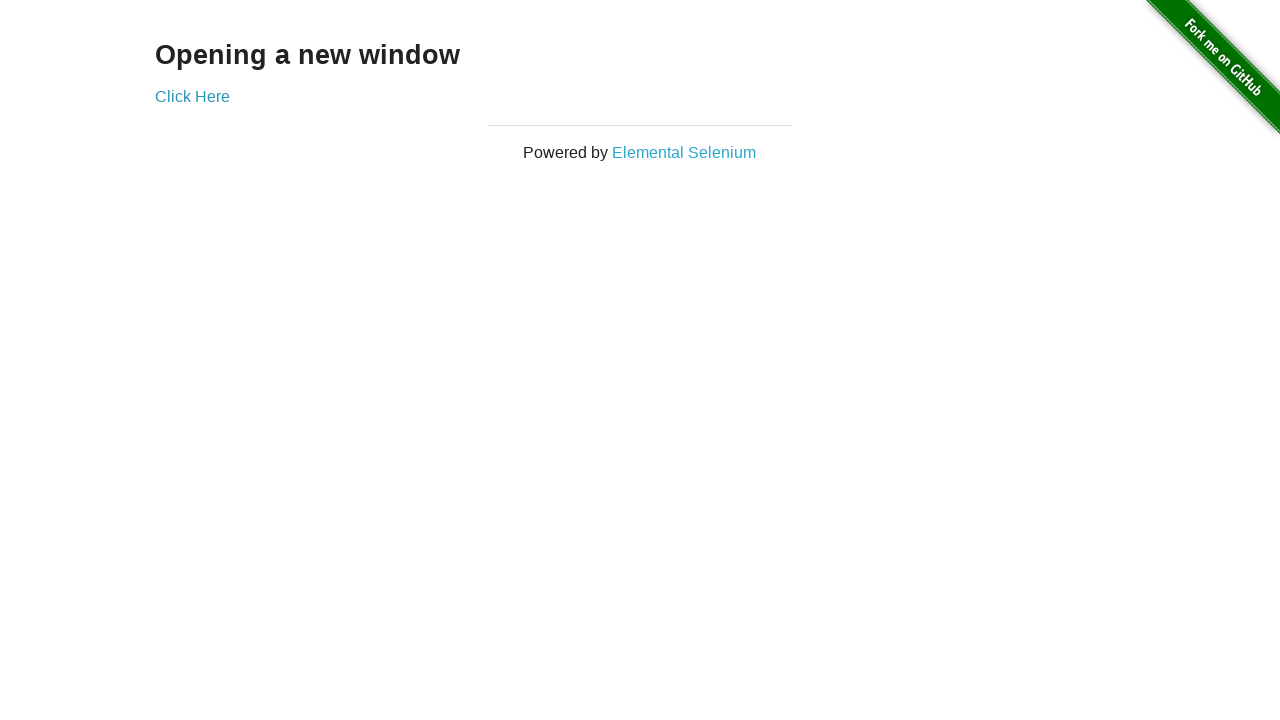

Clicked 'Click Here' on original page to open third new window at (192, 96) on text=Click Here
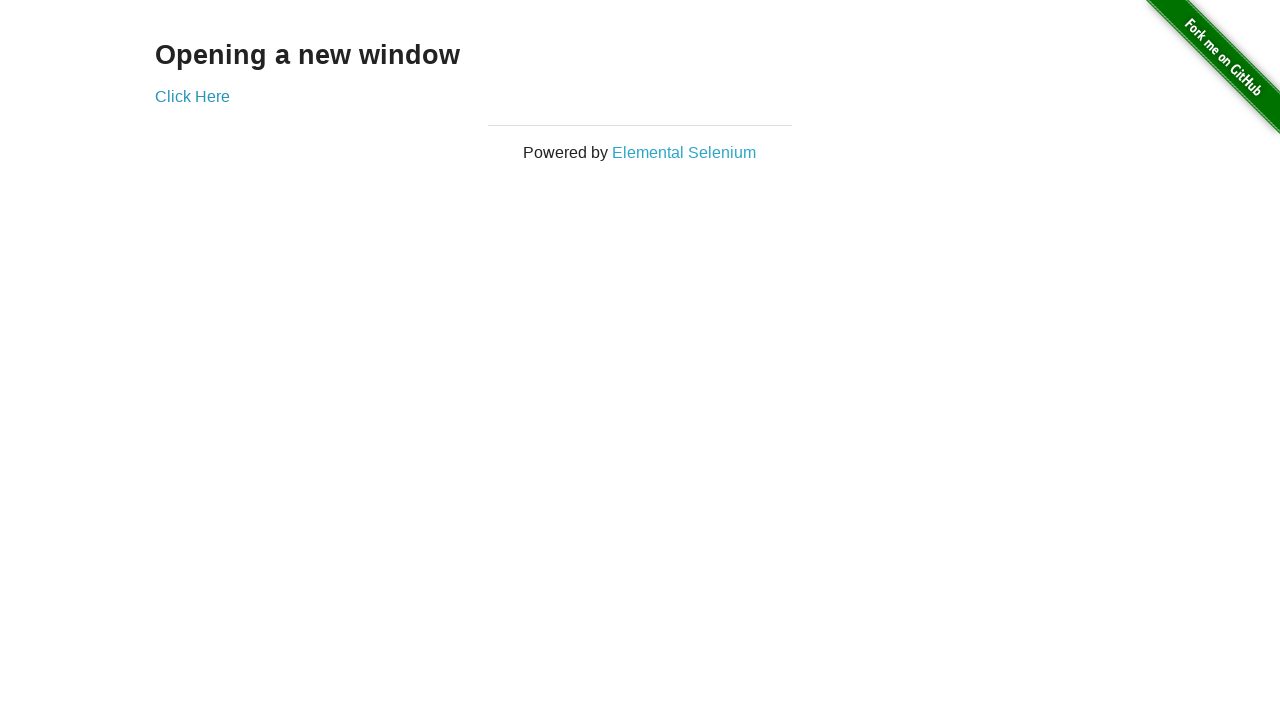

Third new window loaded
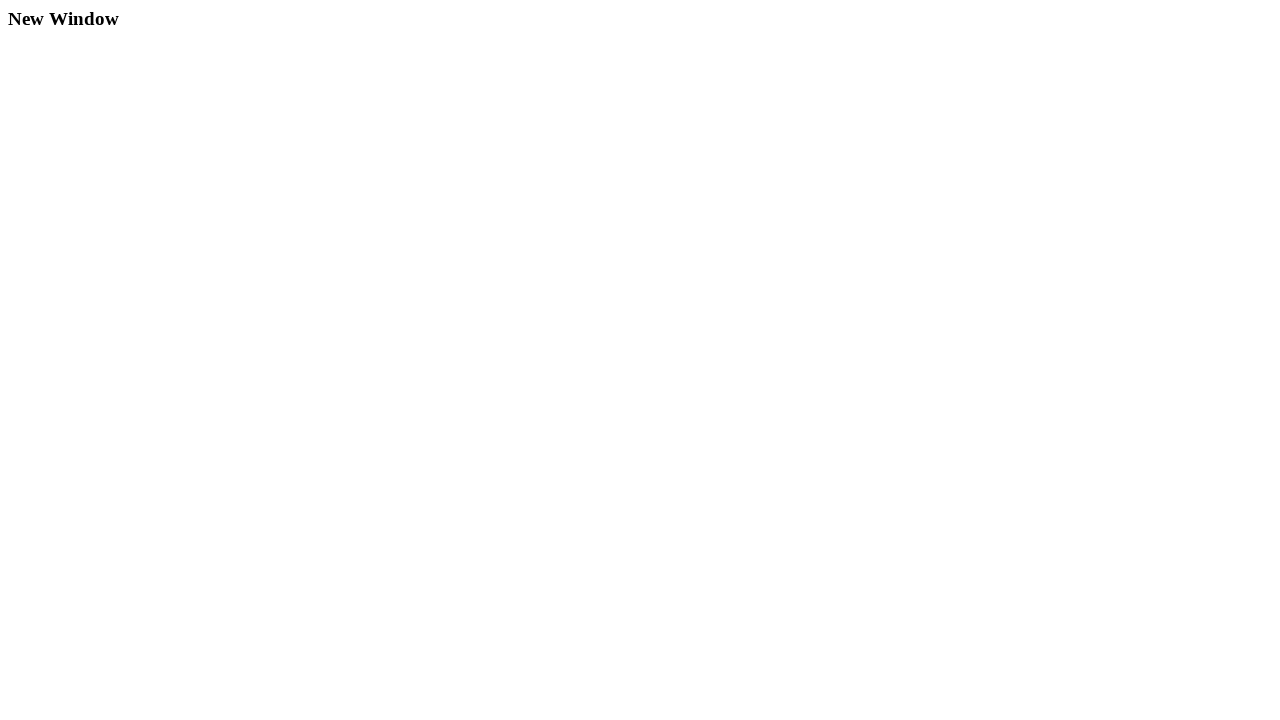

Verified 3 windows are open
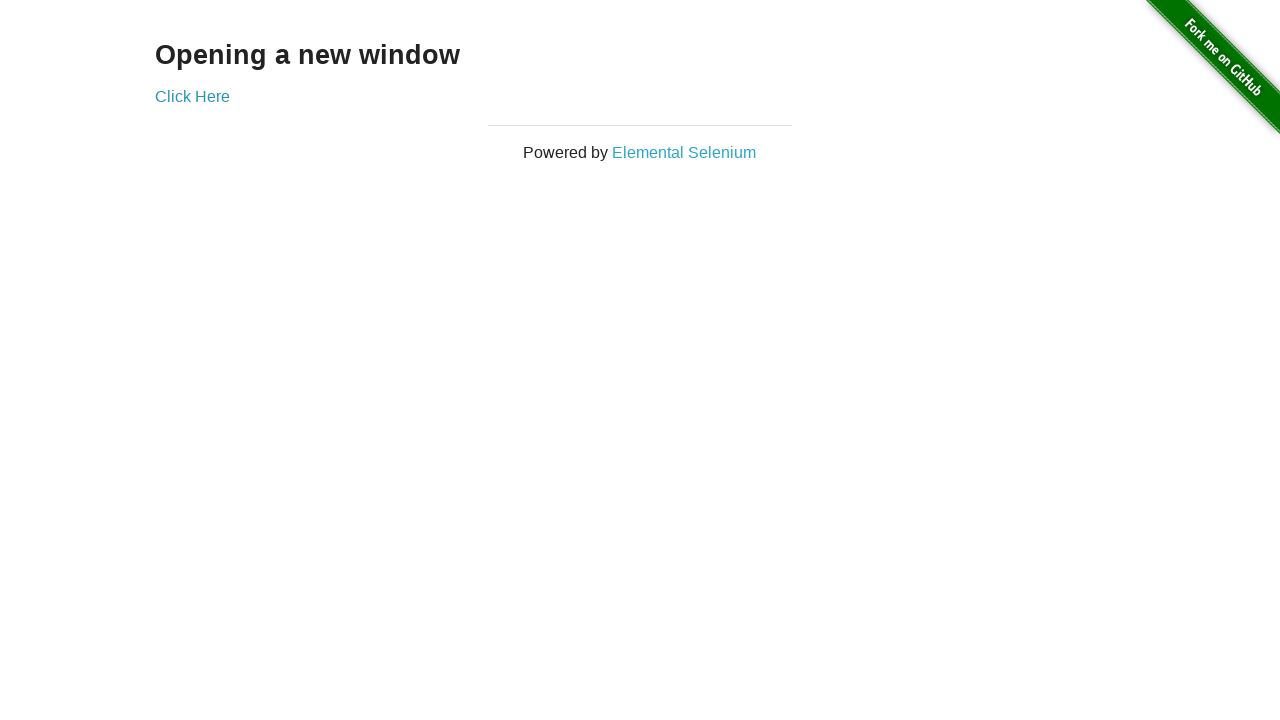

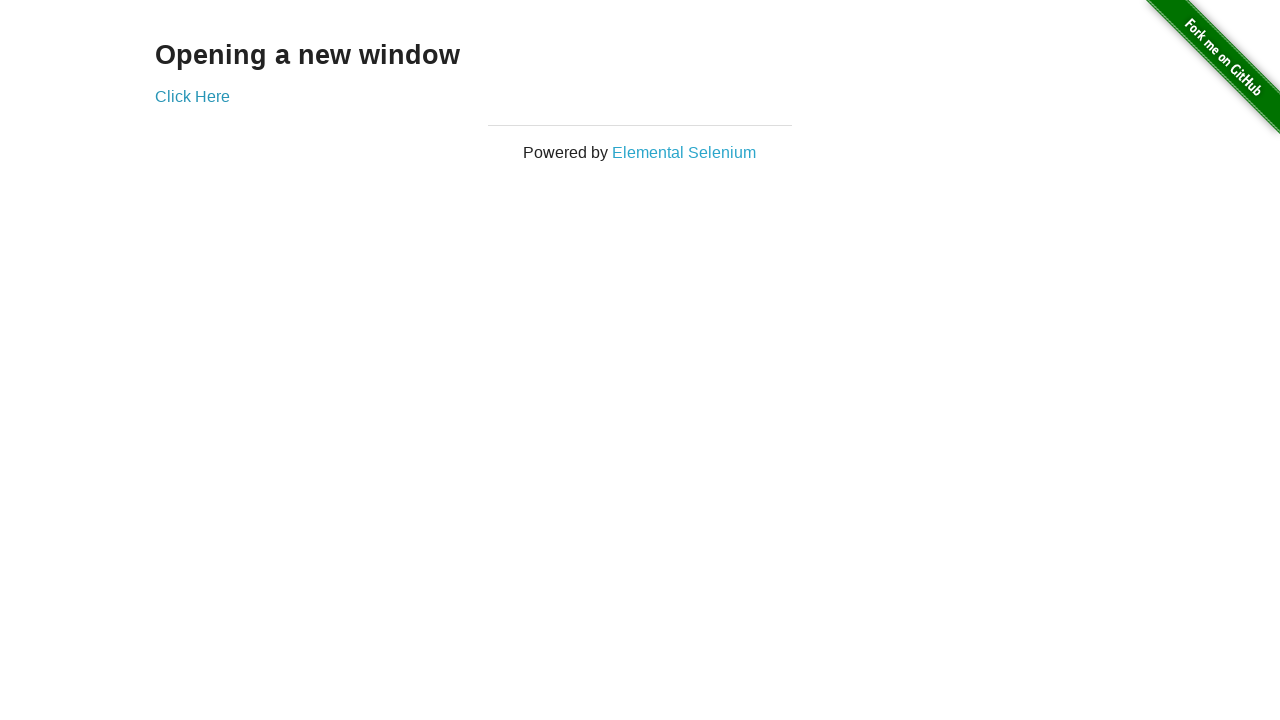